Simple navigation test that loads the QSpiders homepage and waits for the page to load before closing.

Starting URL: https://qspiders.com/

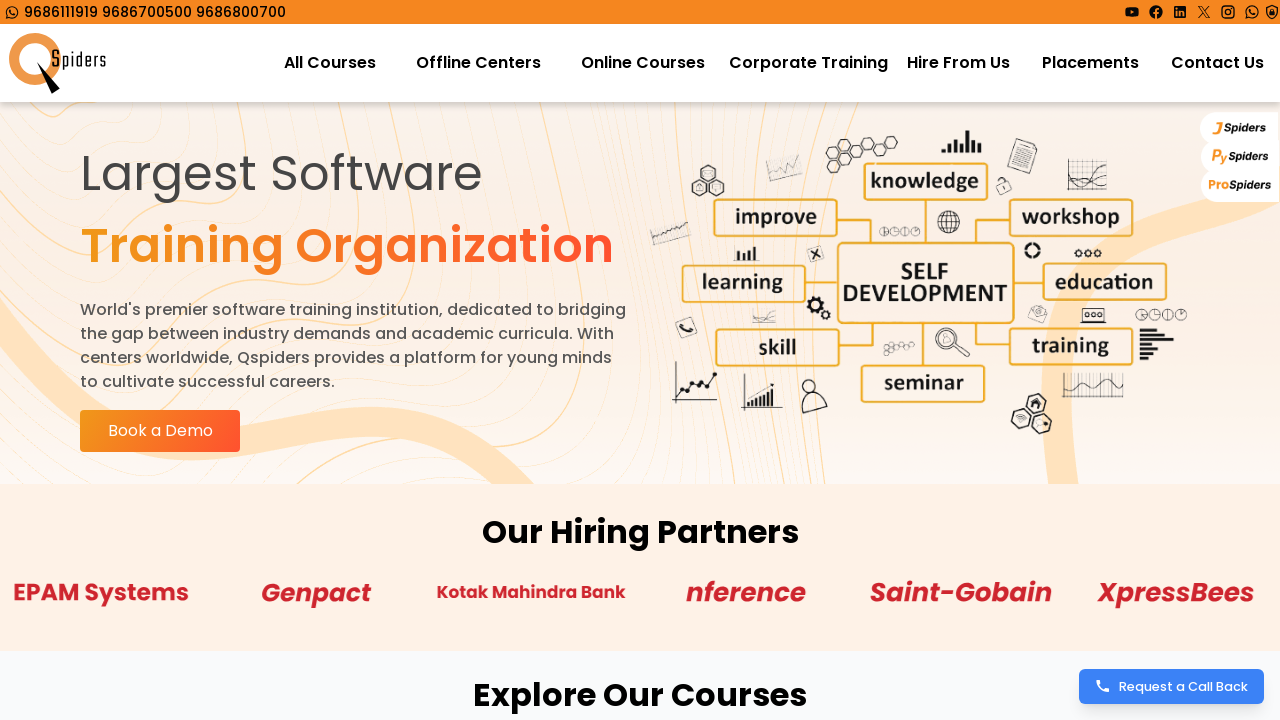

QSpiders homepage DOM content loaded
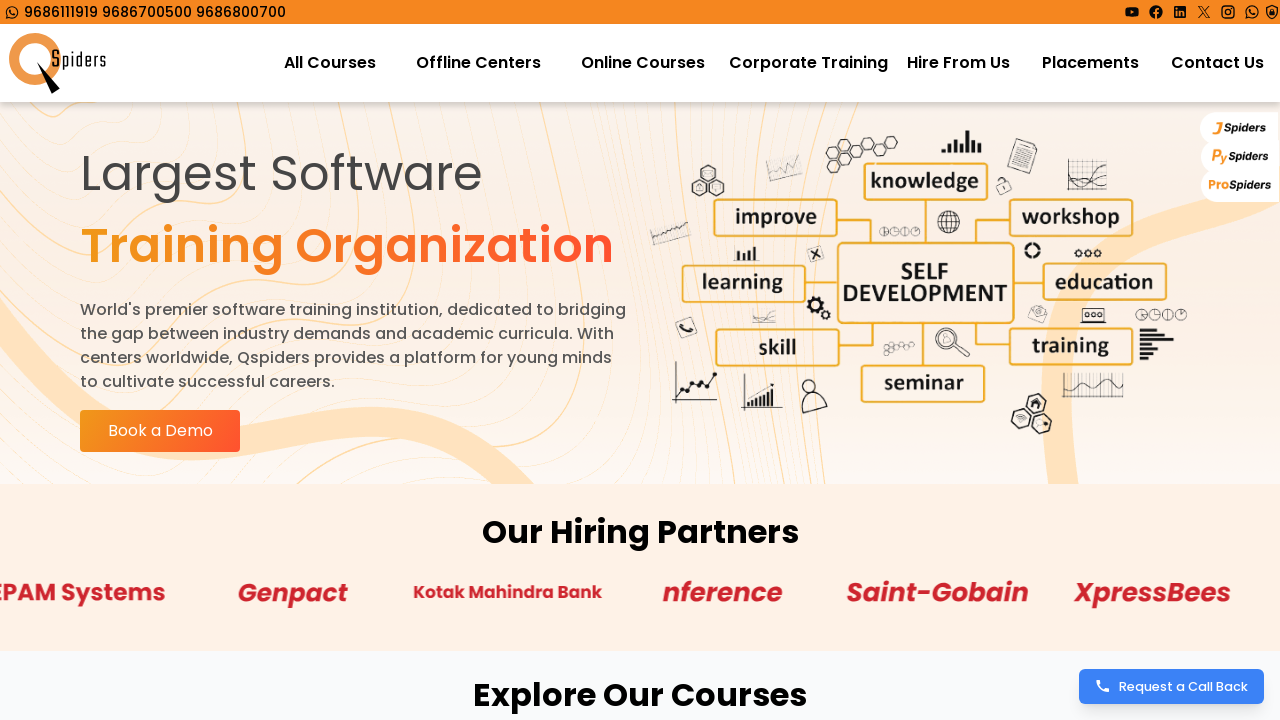

Waited 2 seconds for page content to become visible
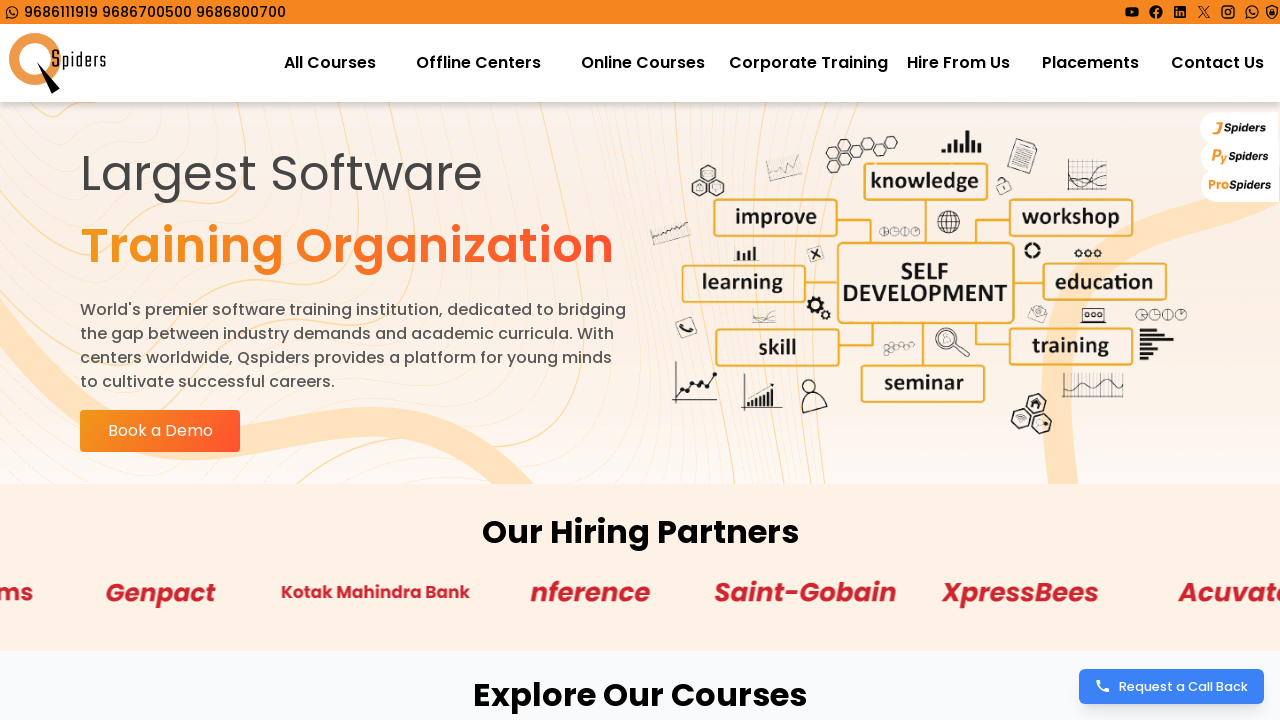

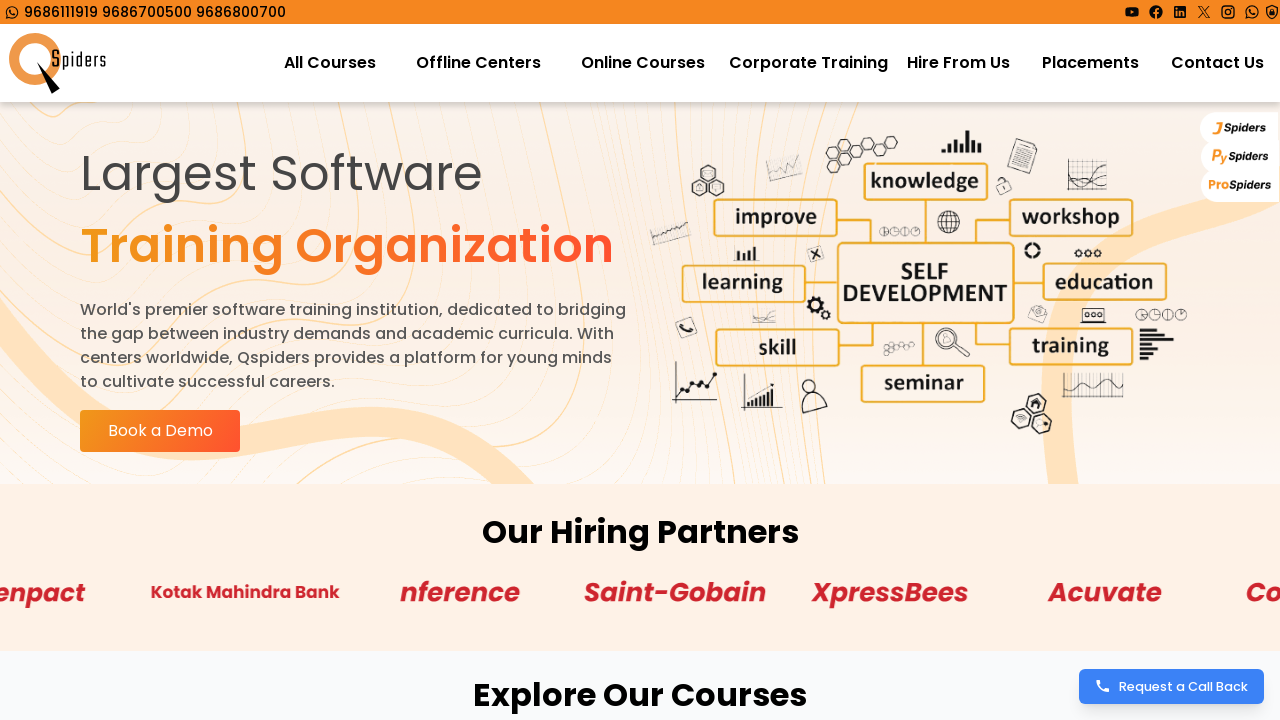